Tests three different click types on the DemoQA buttons page: double-click, right-click, and standard click, then verifies that confirmation messages appear for each action.

Starting URL: https://demoqa.com/buttons

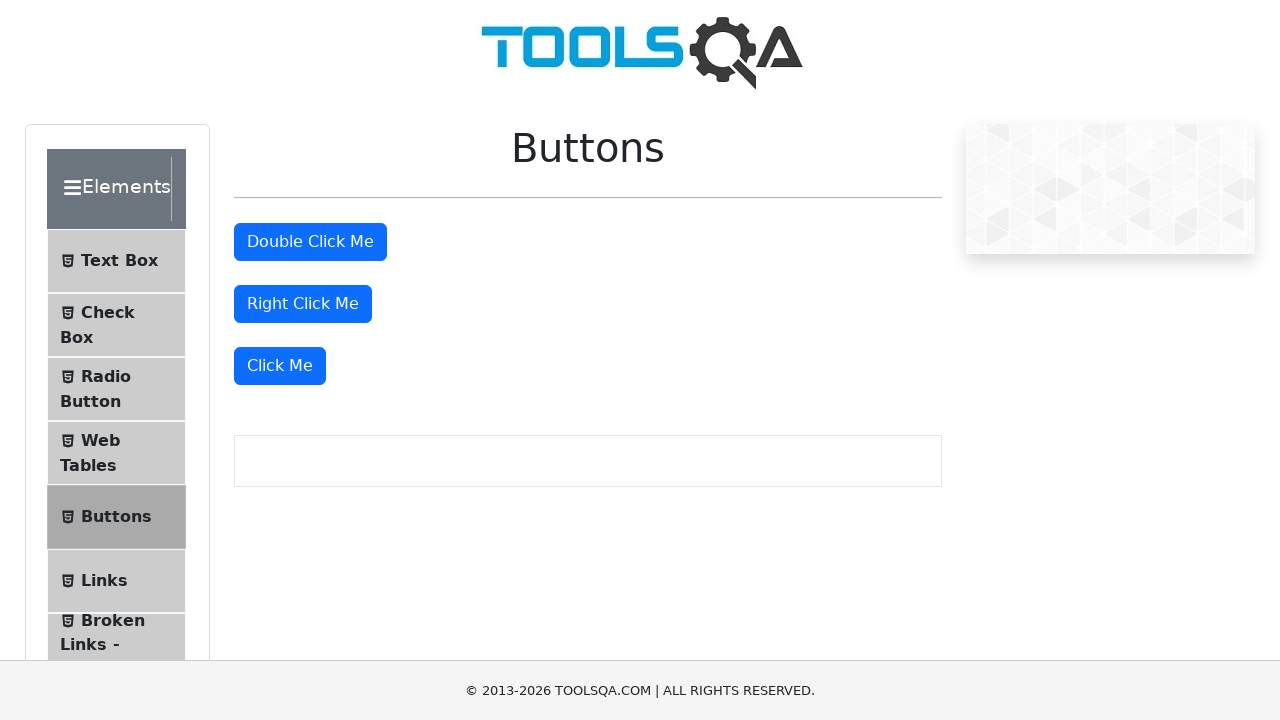

Double-clicked the 'Double Click Me' button at (310, 242) on #doubleClickBtn
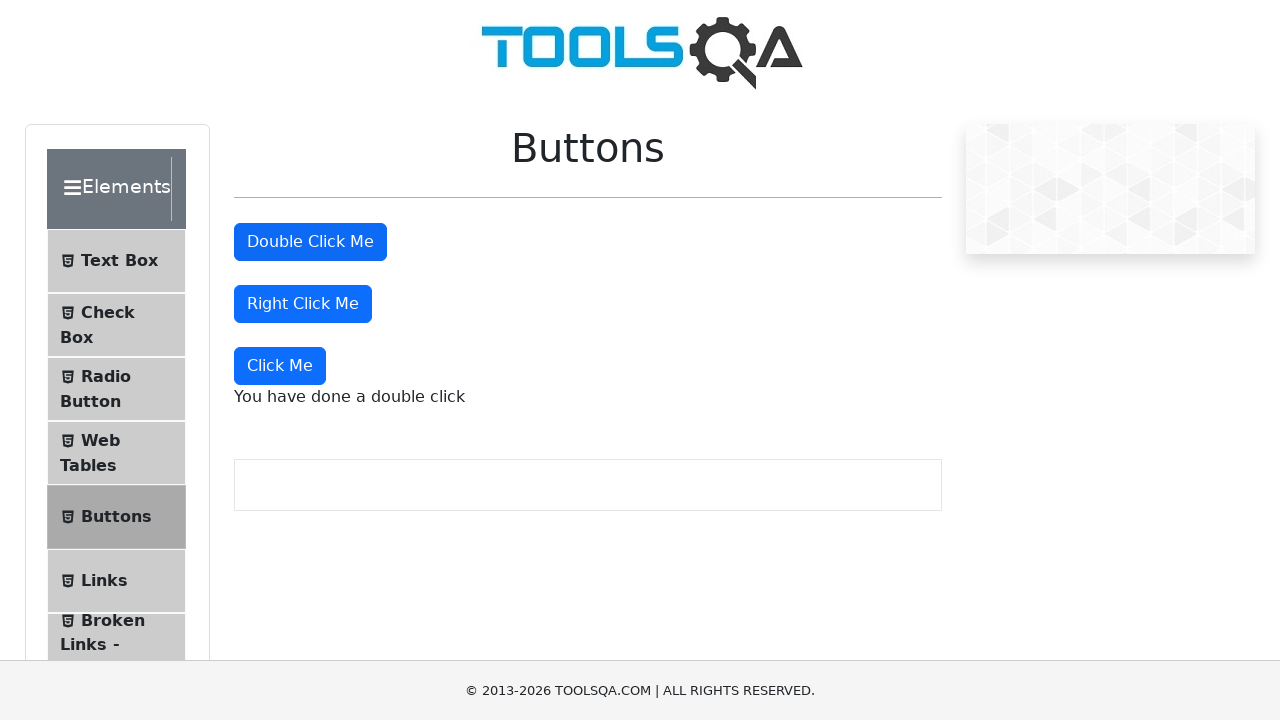

Right-clicked the 'Right Click Me' button at (303, 304) on #rightClickBtn
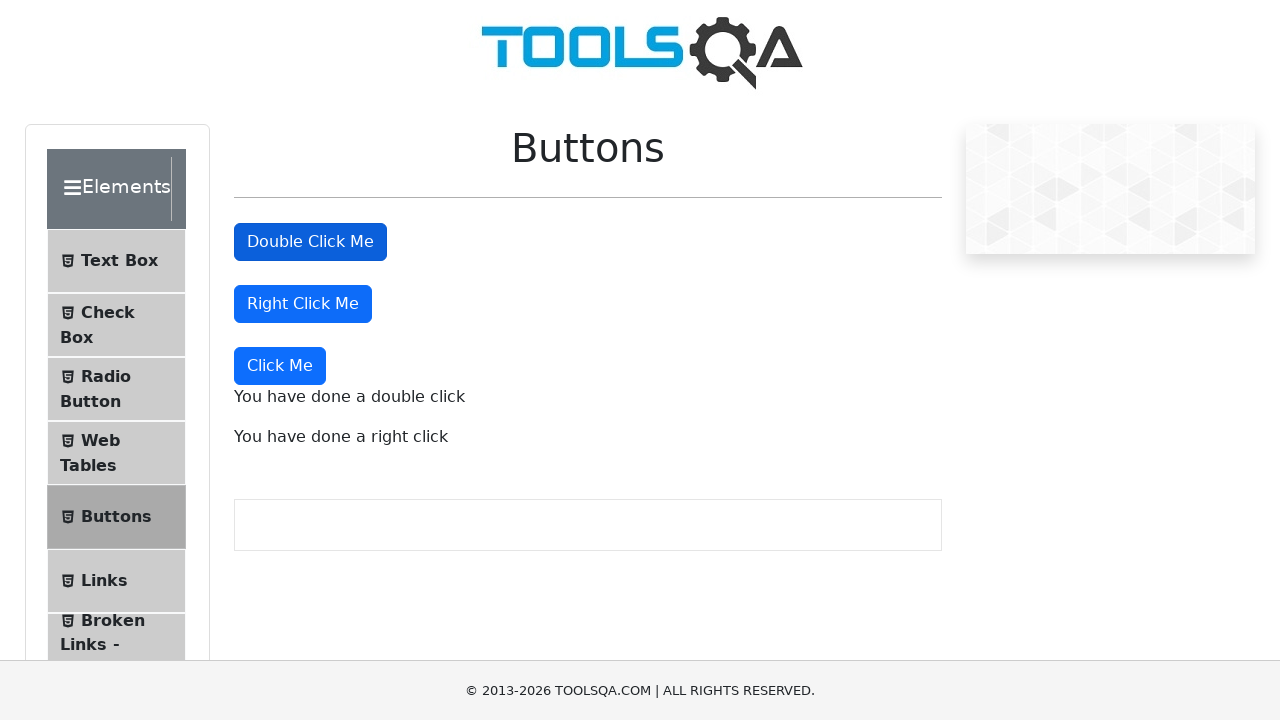

Clicked the dynamic 'Click Me' button at (280, 366) on xpath=//button[text()='Click Me']
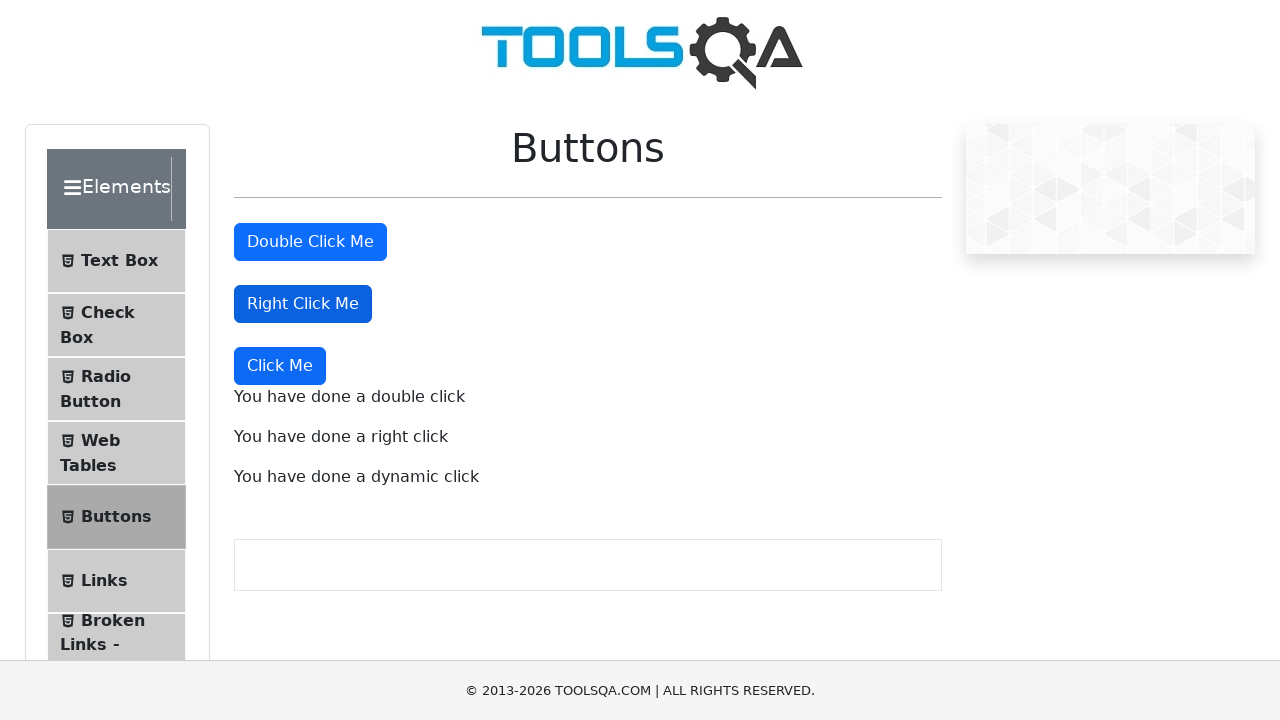

Double-click confirmation message appeared
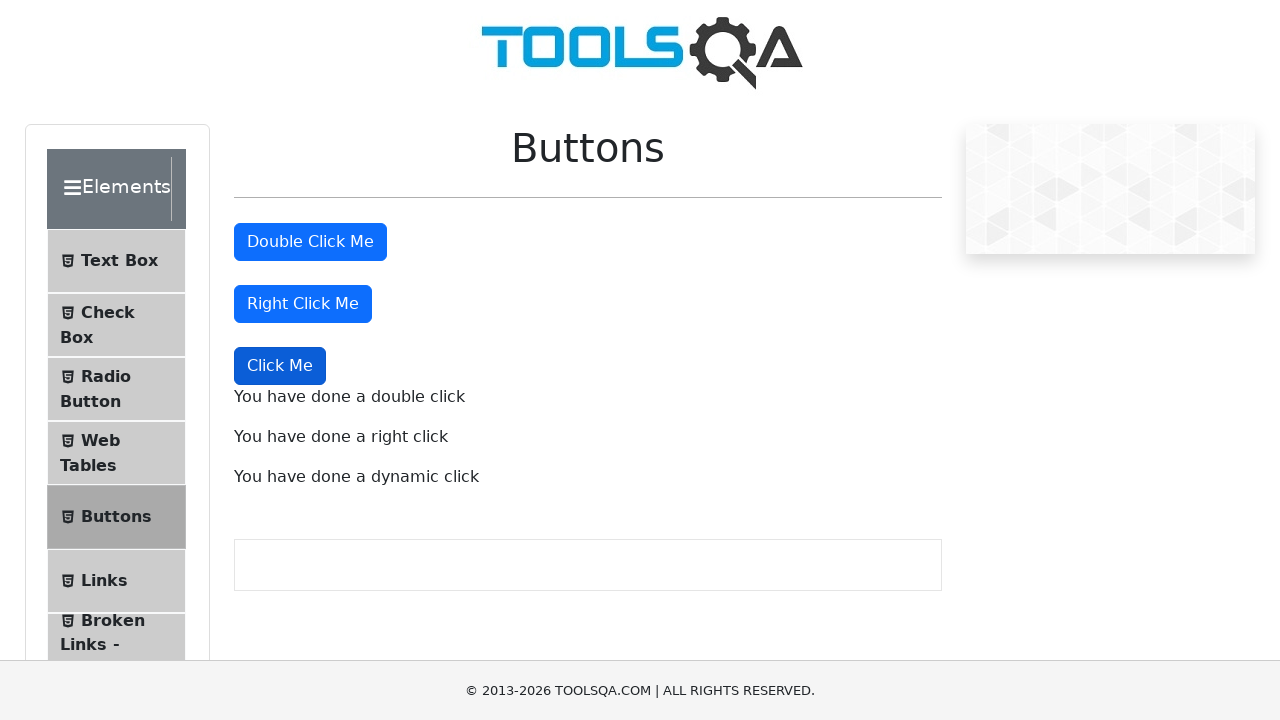

Right-click confirmation message appeared
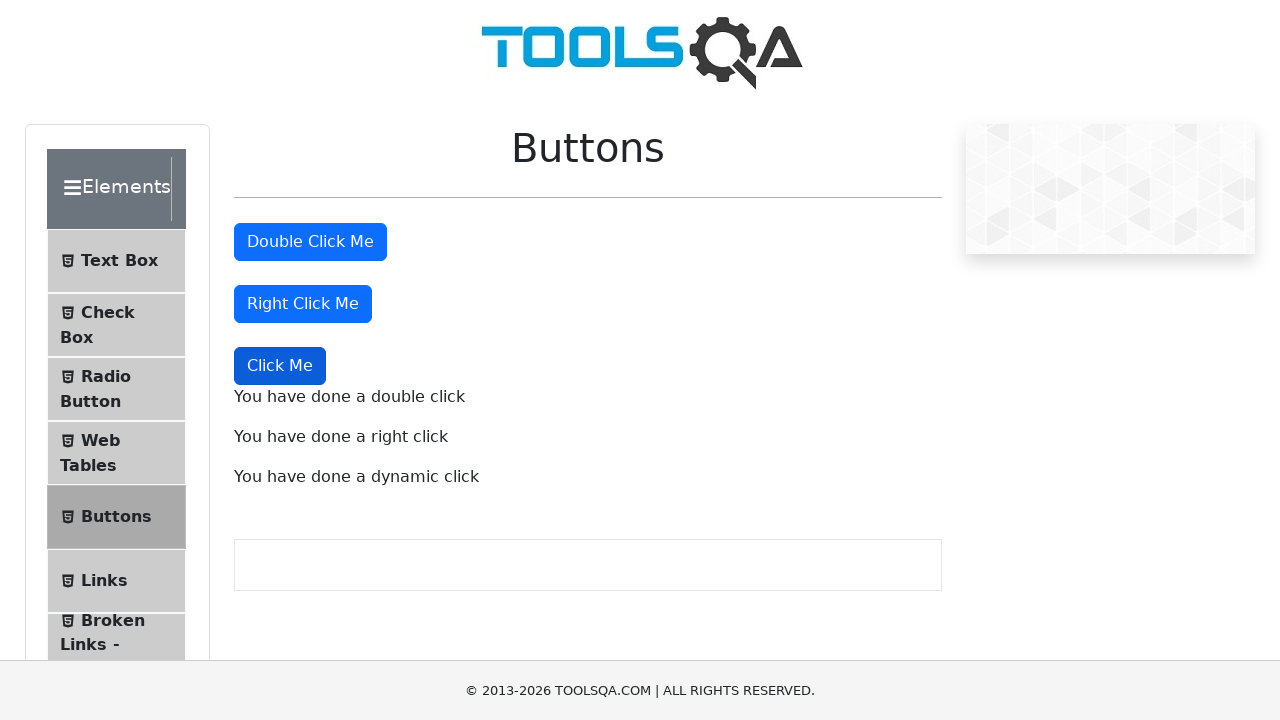

Standard click confirmation message appeared
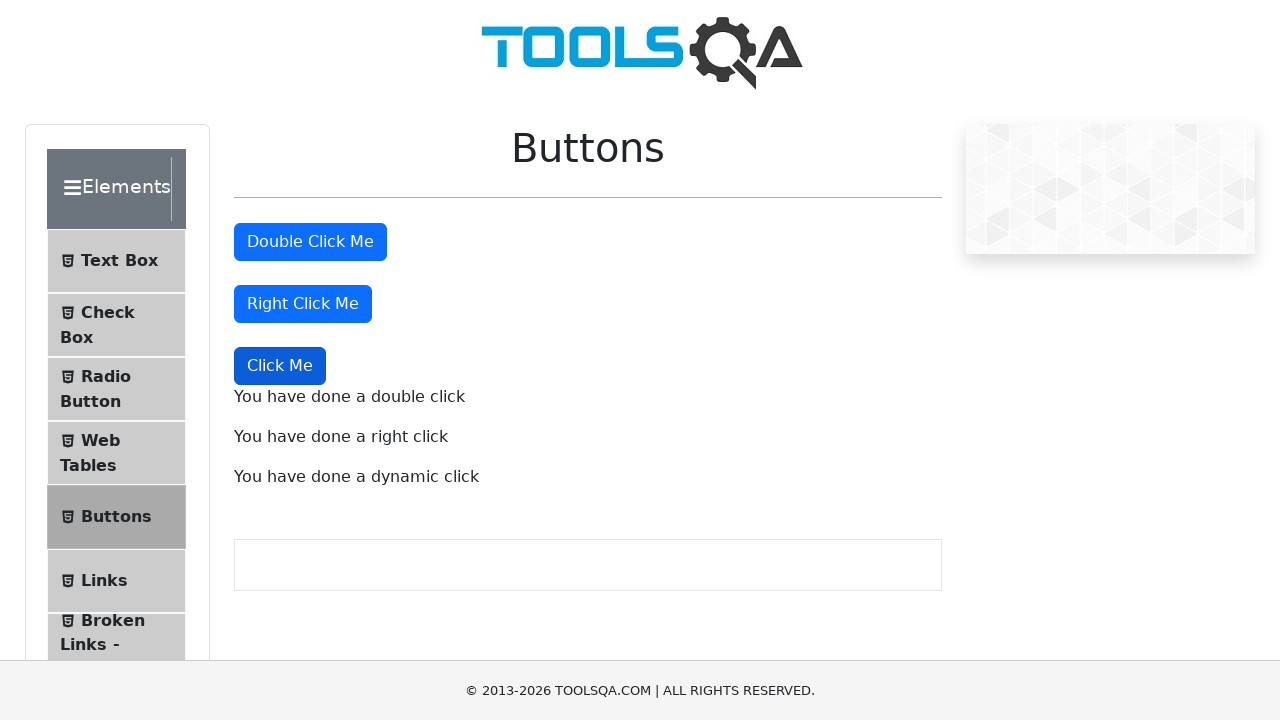

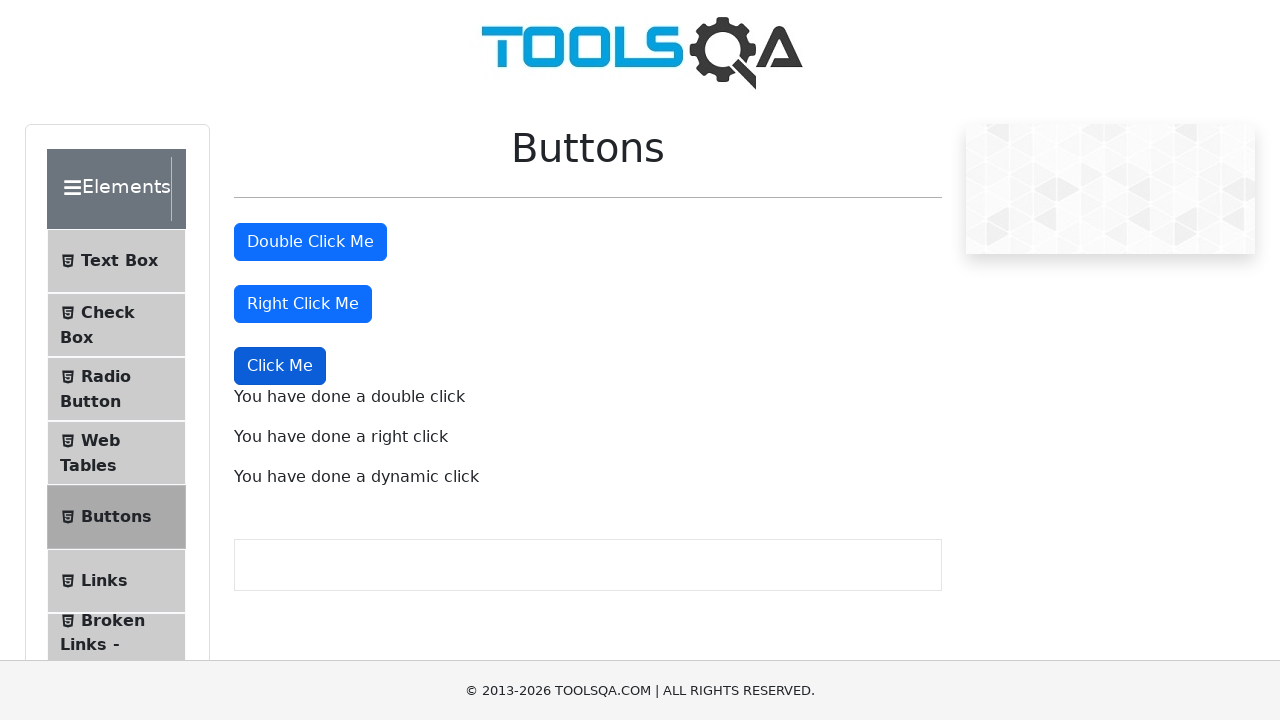